Tests selecting a specific checkbox from multiple checkboxes based on its value attribute

Starting URL: https://automationfc.github.io/multiple-fields/

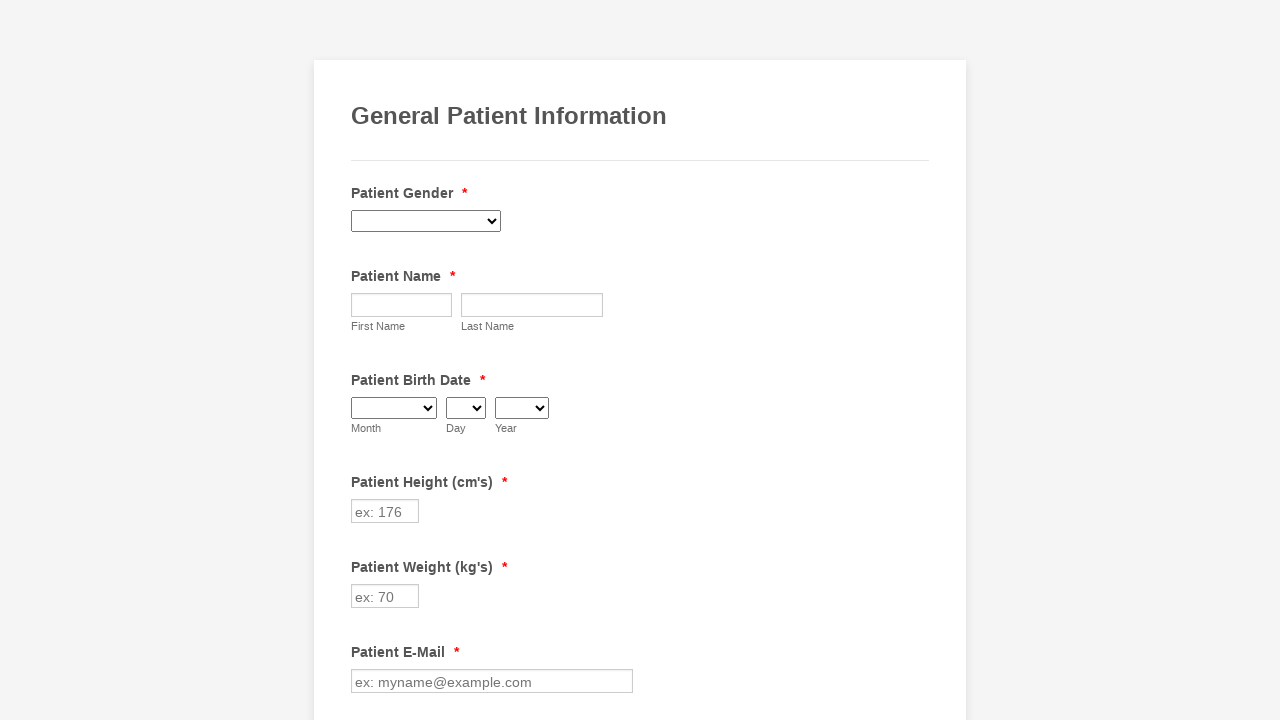

Retrieved all checkboxes from the page
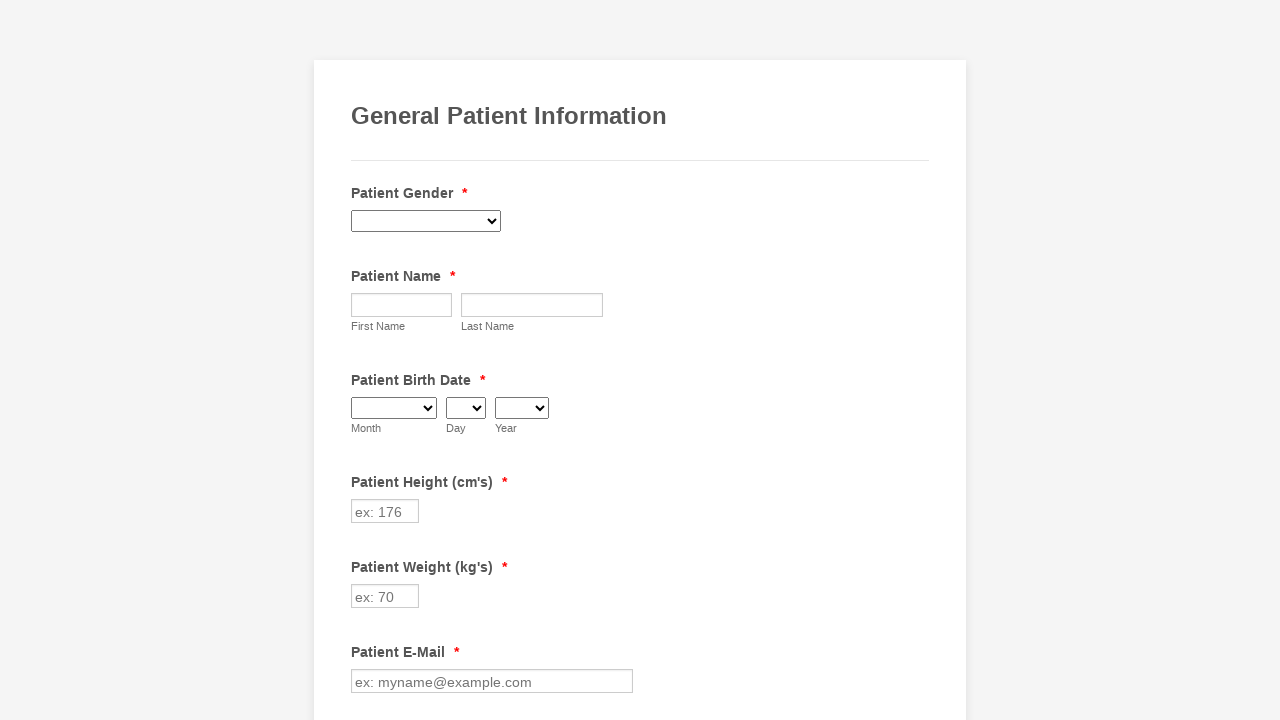

Clicked checkbox with value 'Diabetes' at (362, 360) on input.form-checkbox >> nth=5
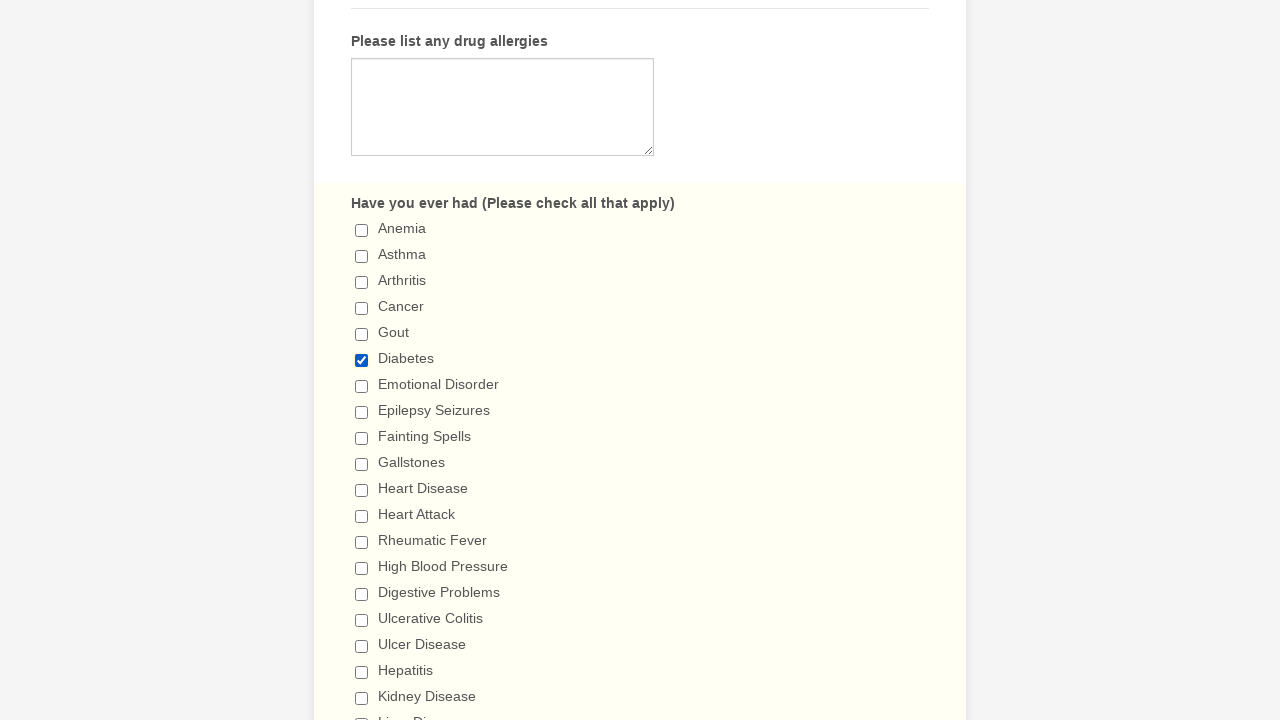

Located Diabetes checkbox for verification
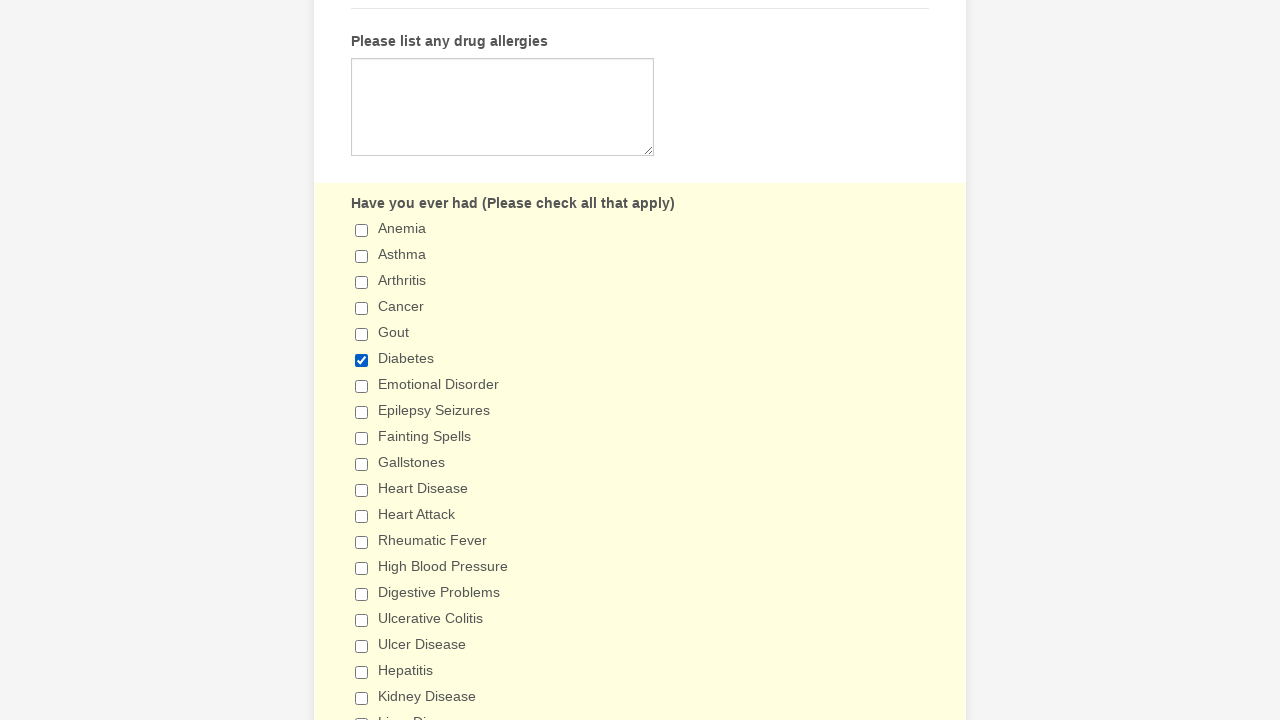

Verified that Diabetes checkbox is checked
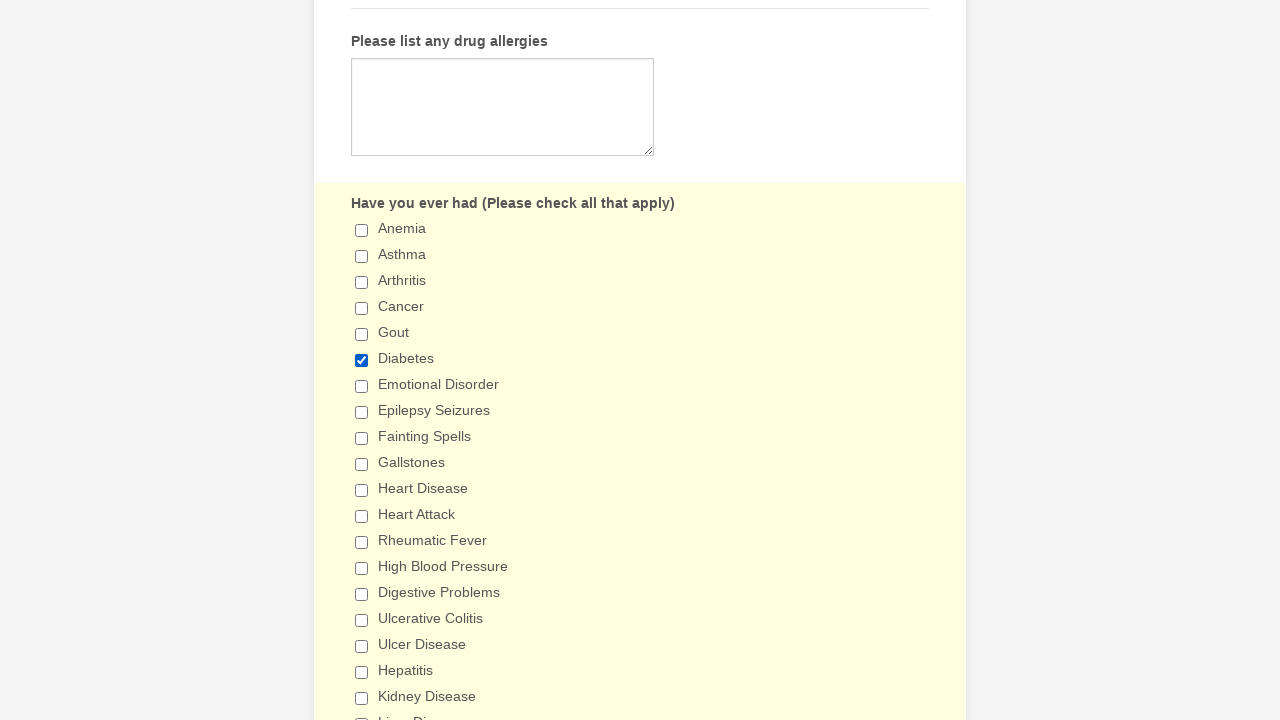

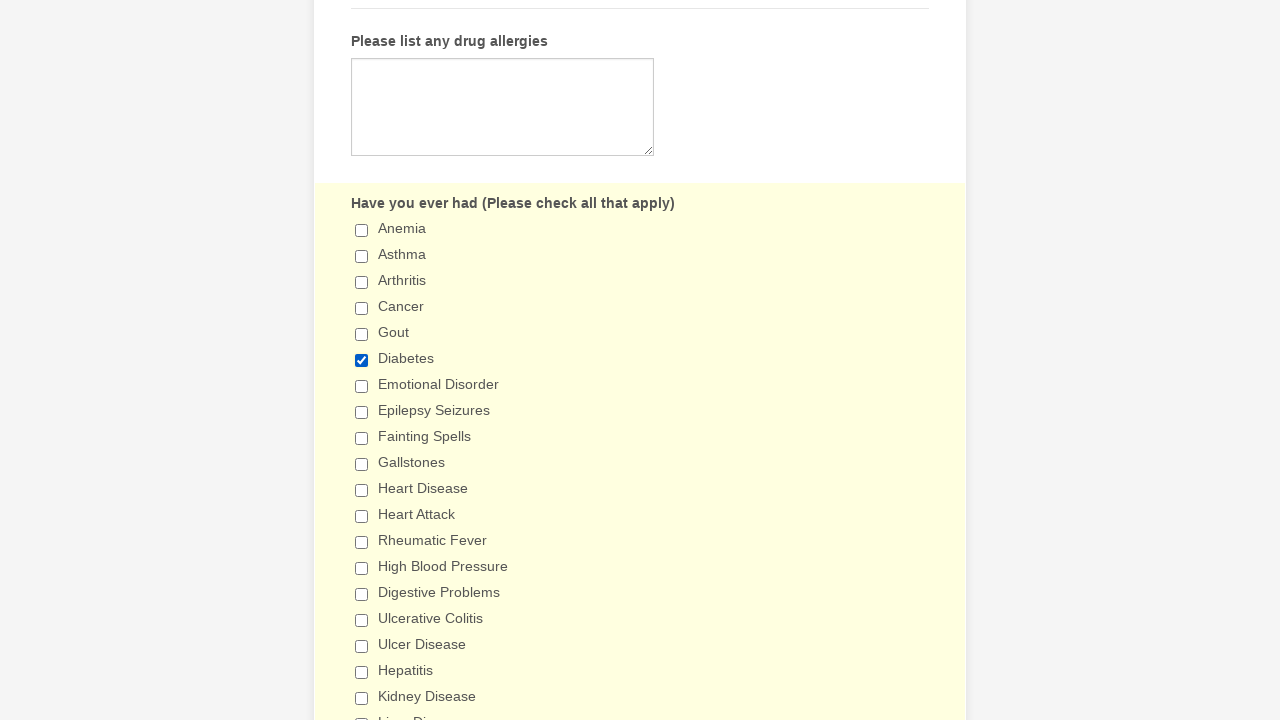